Tests various element locator strategies on the DemoBlaze e-commerce site by locating elements using different selectors (id, tagname, class name, link text, partial link text) and verifying their text content.

Starting URL: https://www.demoblaze.com/

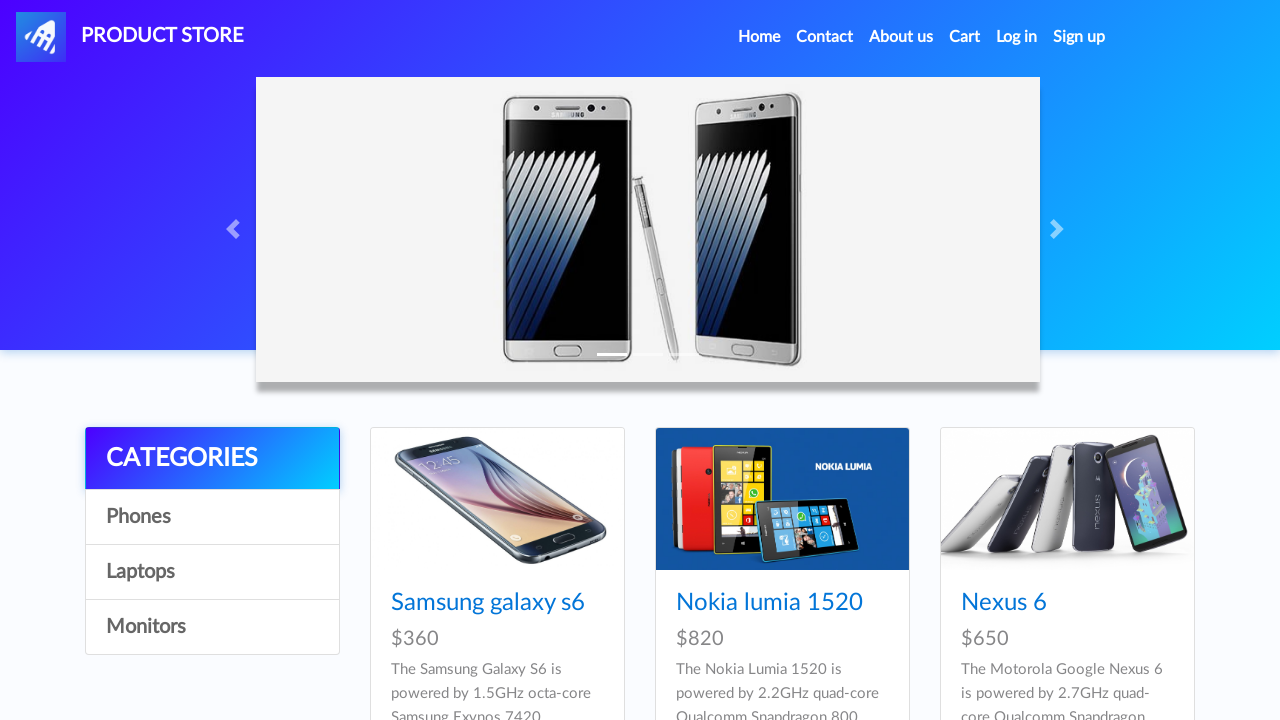

Waited for page to load (networkidle state)
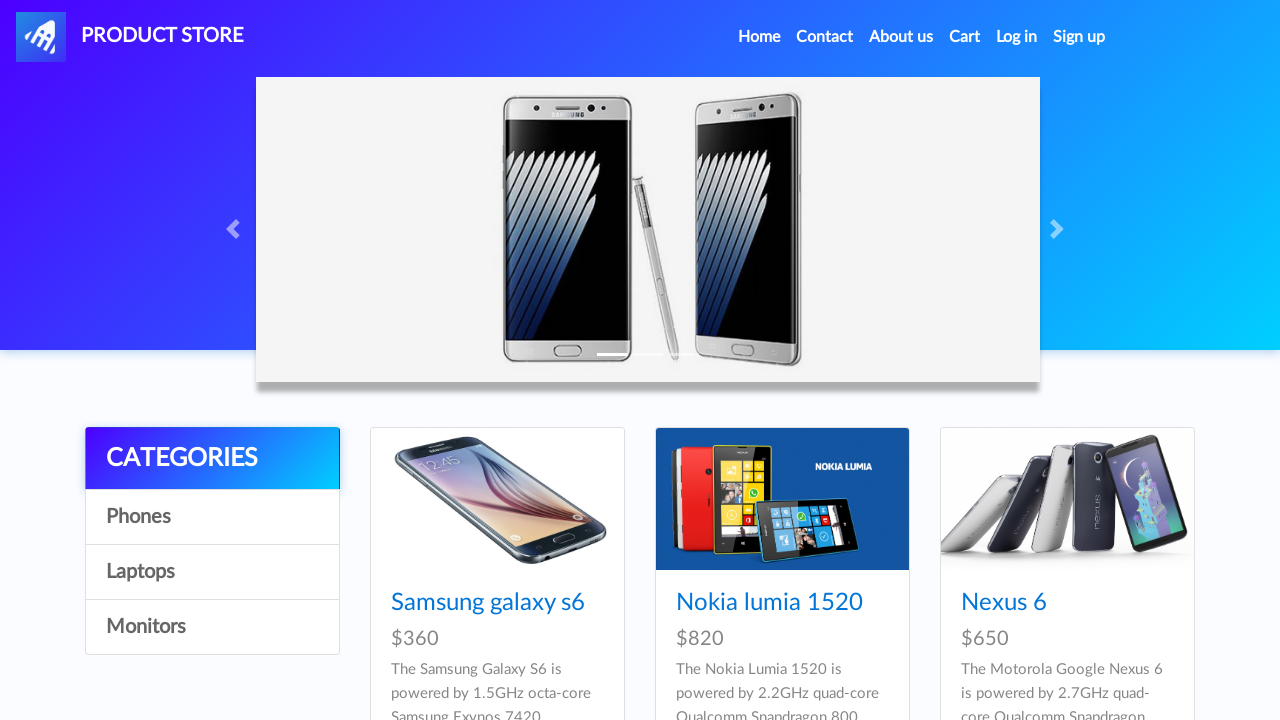

Located Sign up button by id (#signin2)
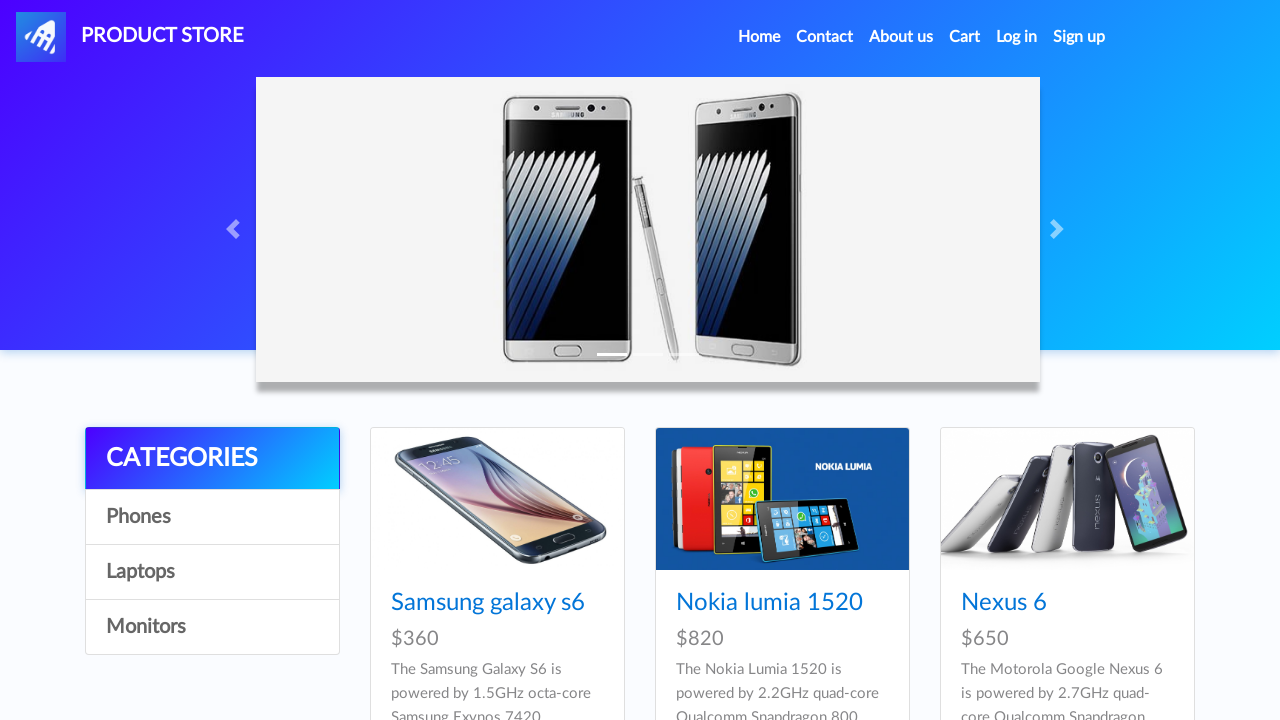

Retrieved Sign up button text: 'Sign up'
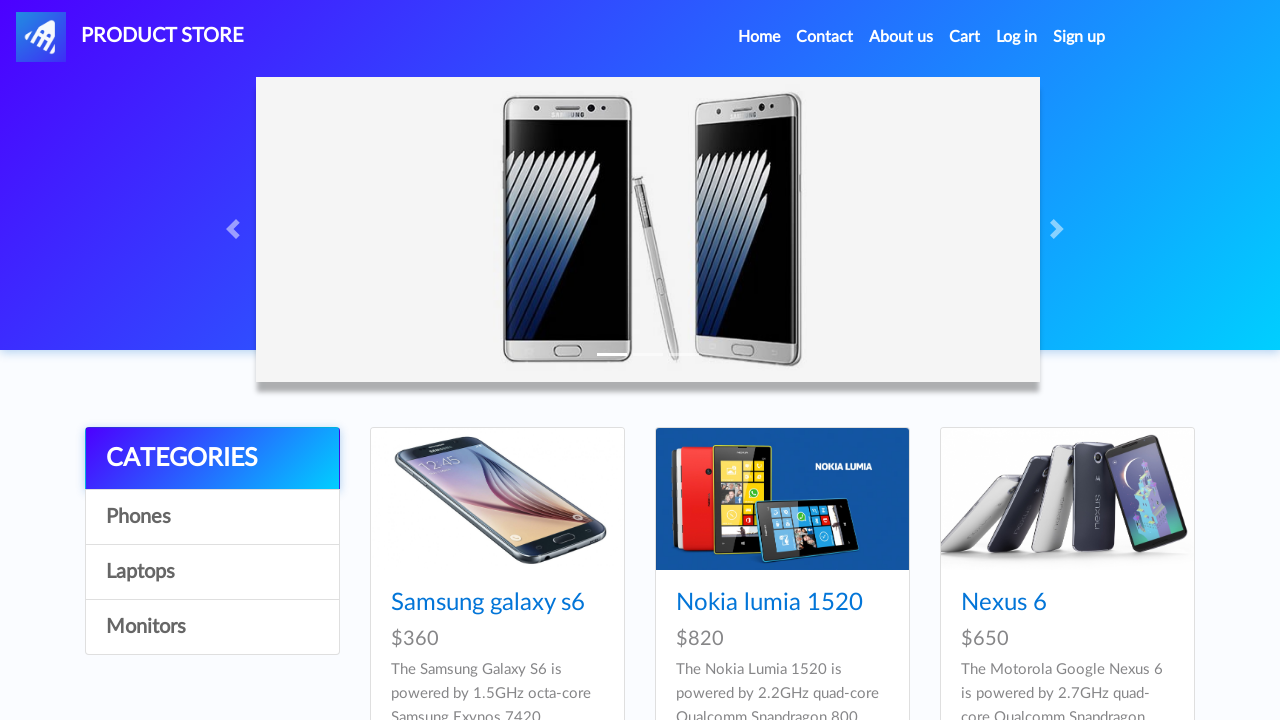

Located Previous button by id (#prev2)
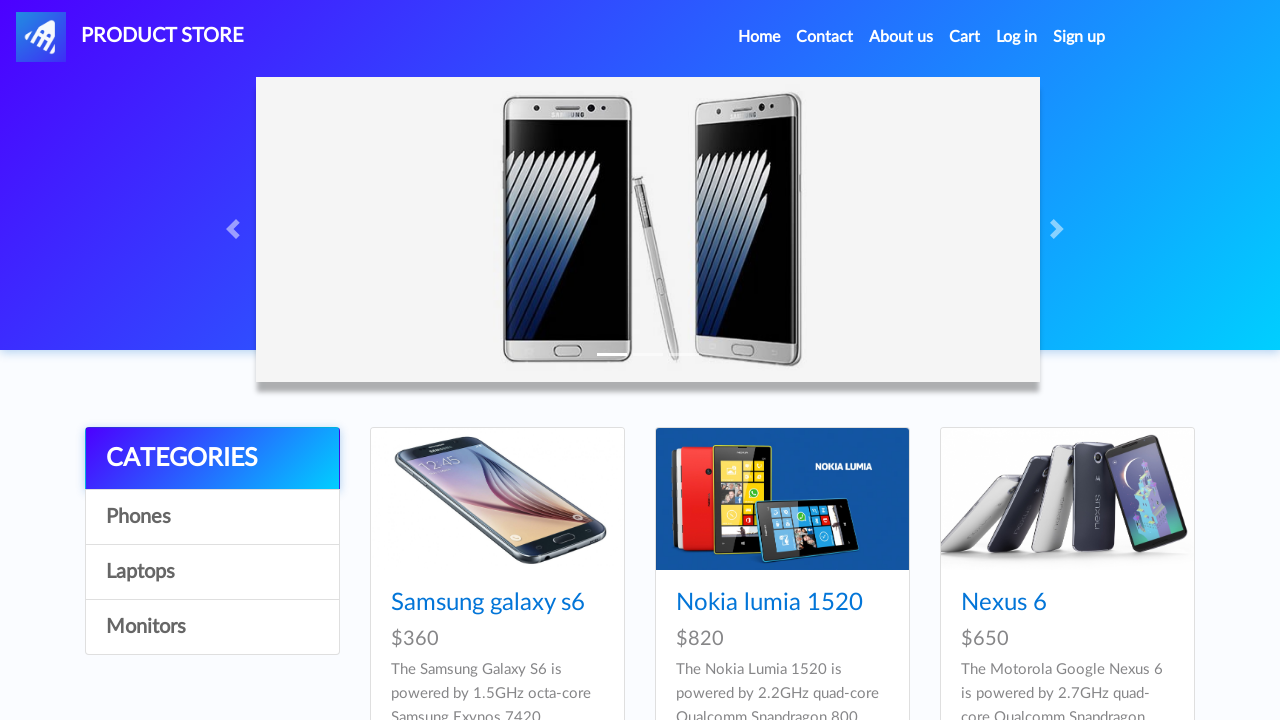

Located Next button by id (#next2)
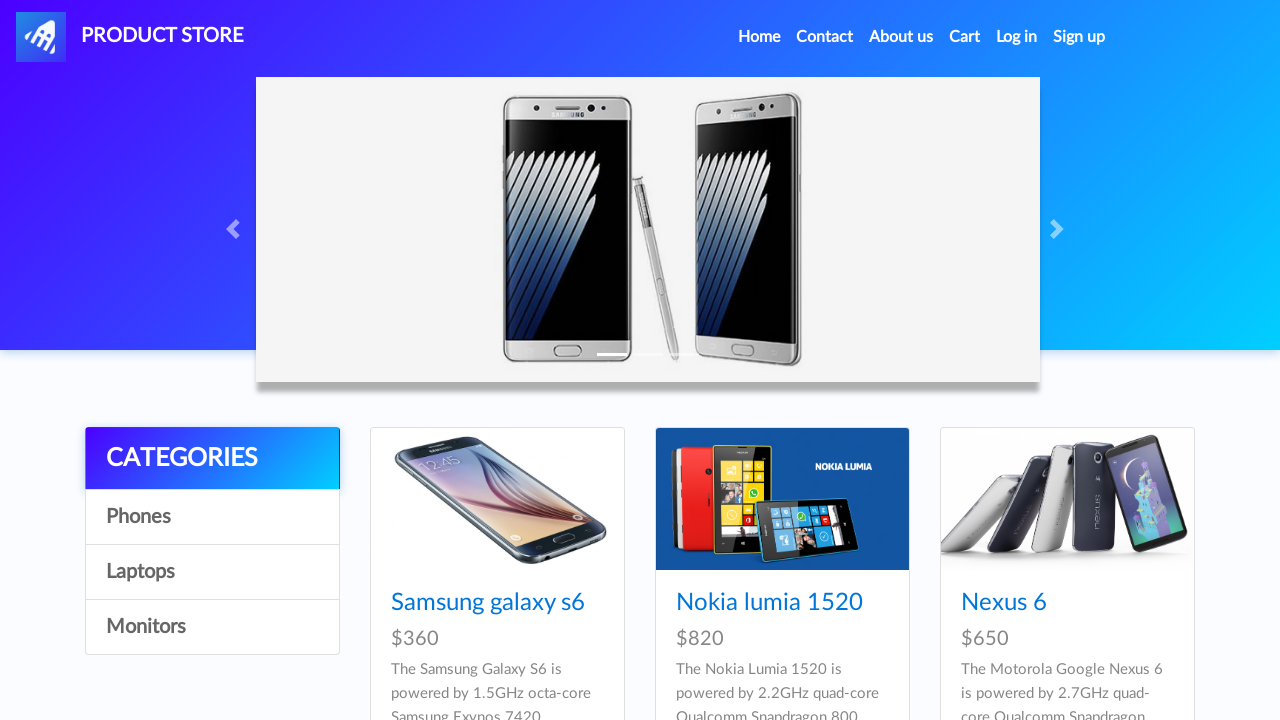

Retrieved Previous button text: 'Previous'
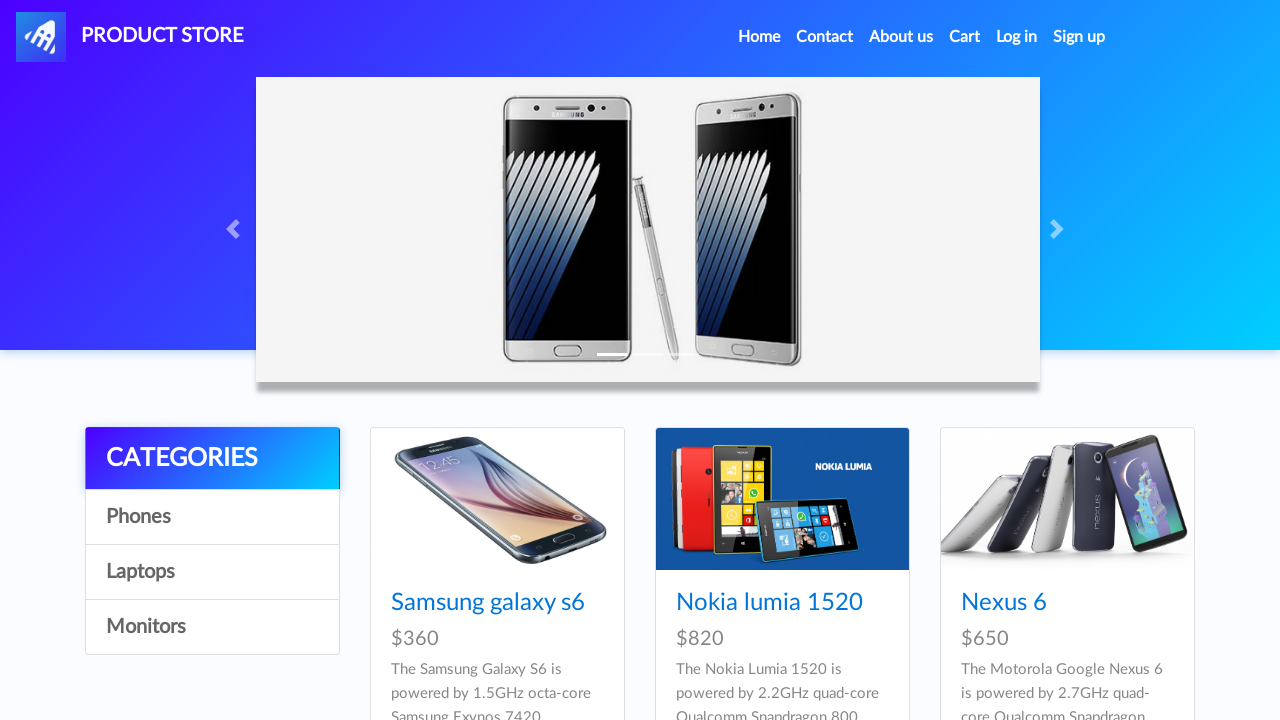

Retrieved Next button text: 'Next'
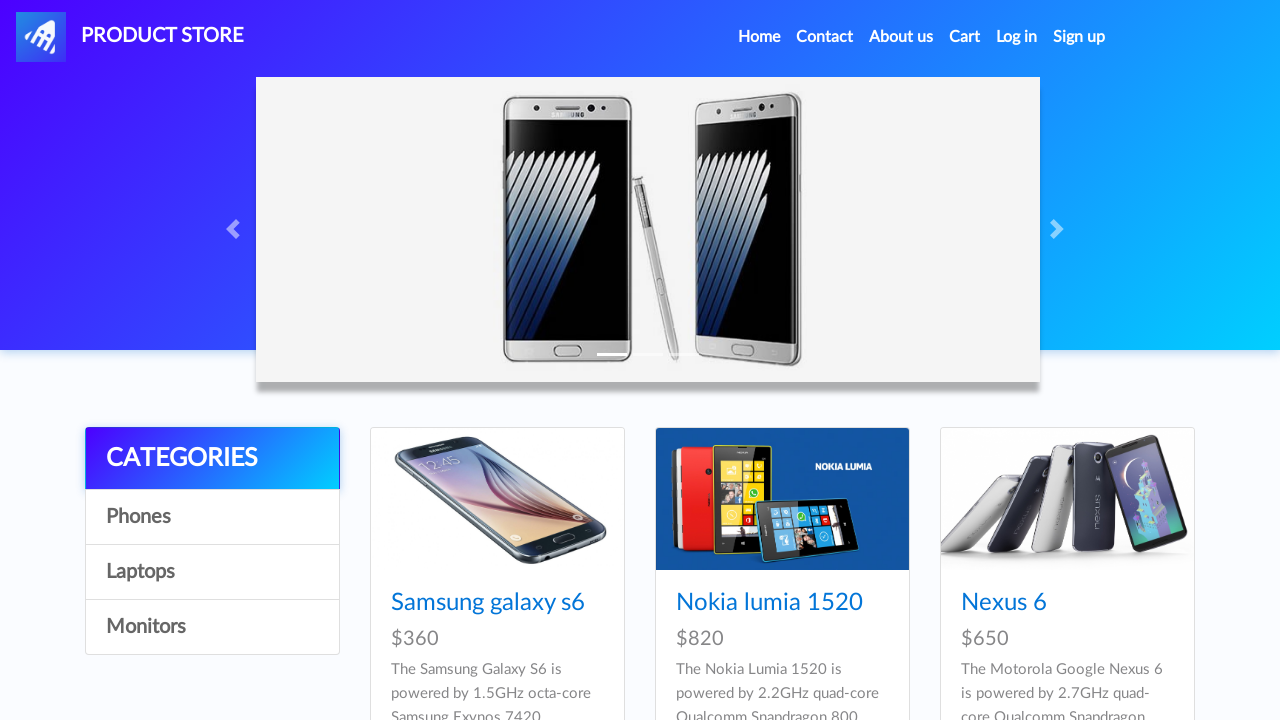

Located all h4 elements on page
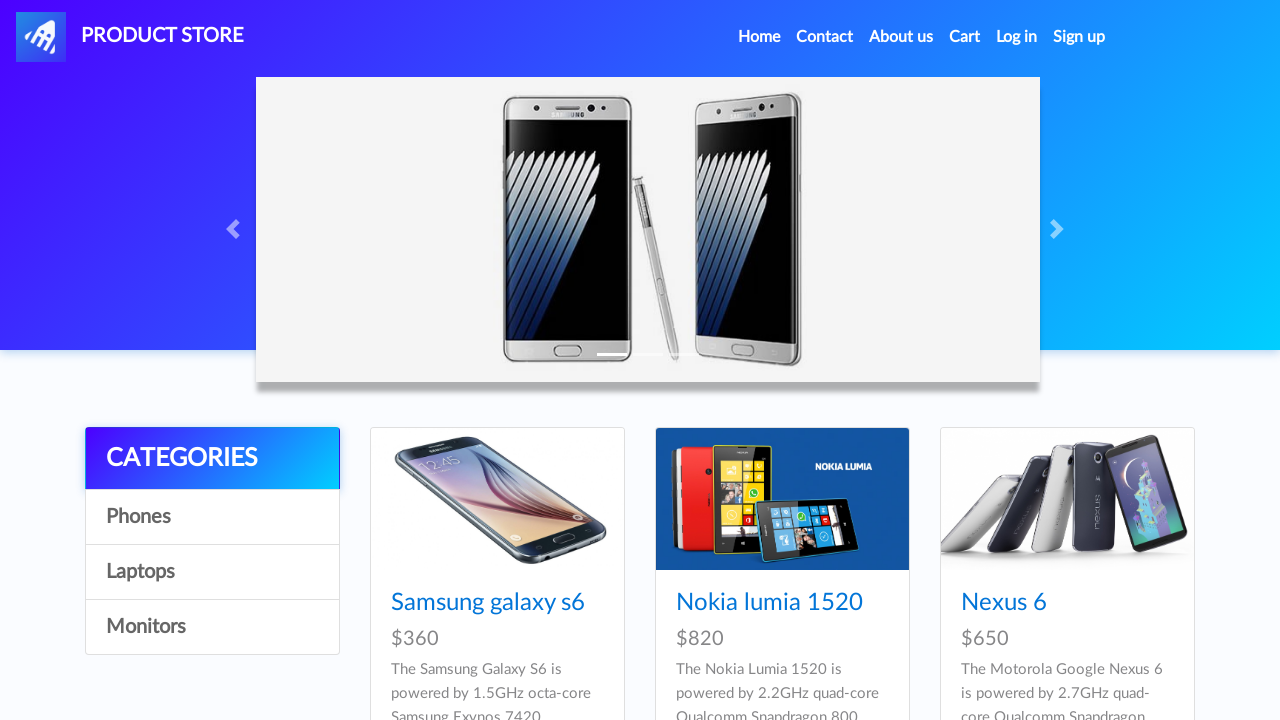

Found Samsung Galaxy S6 product: 'Samsung galaxy s6'
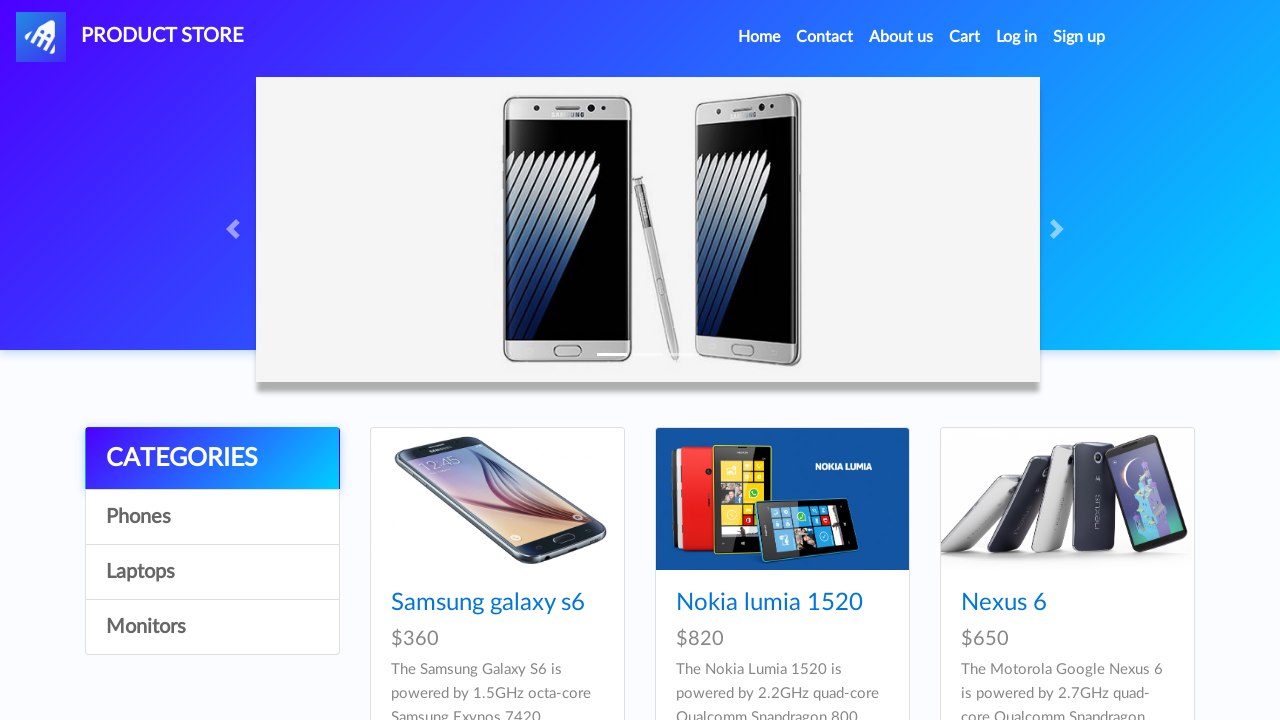

Located Product Store element by class name (.navbar-brand)
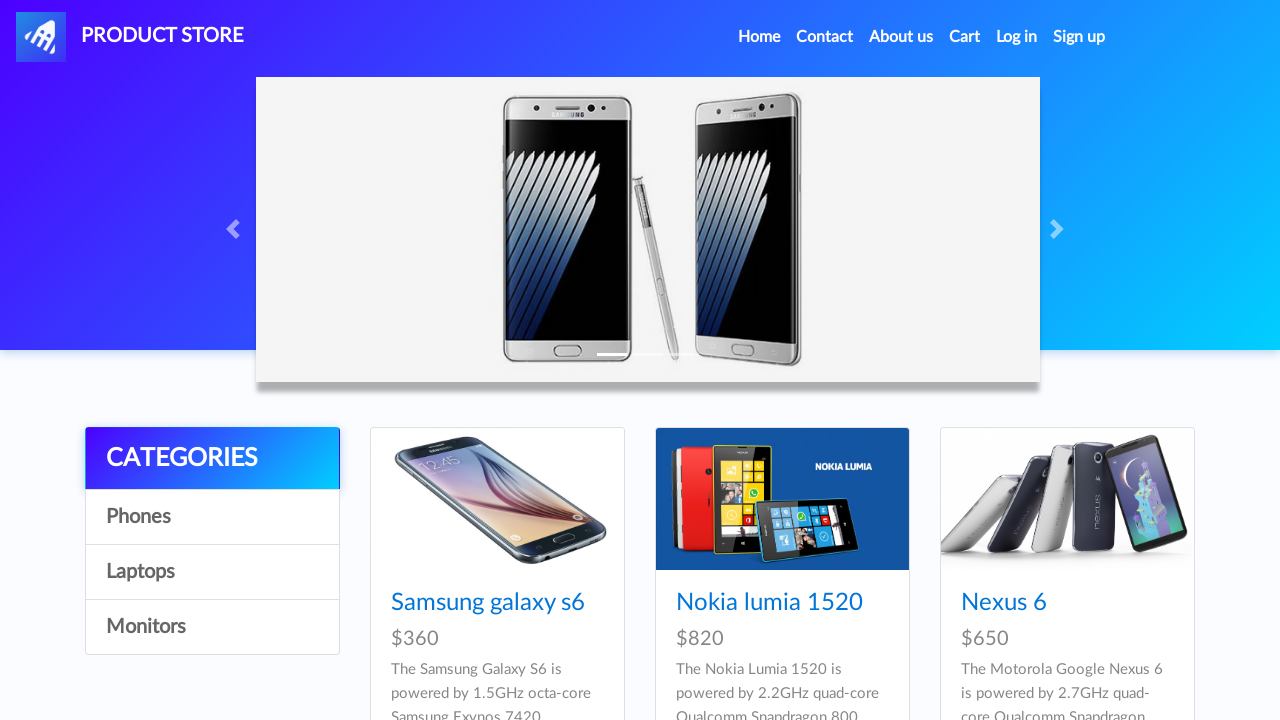

Retrieved Product Store text: '
      PRODUCT STORE'
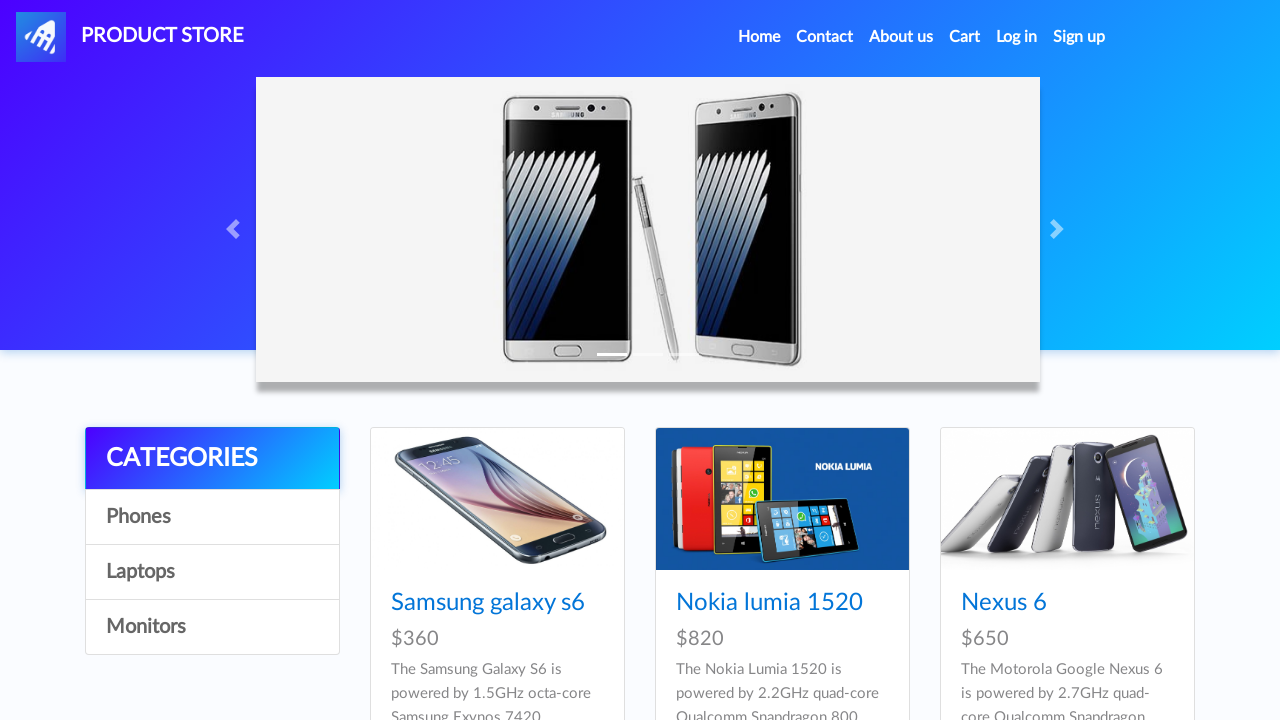

Located Nokia Lumia 1520 by link text
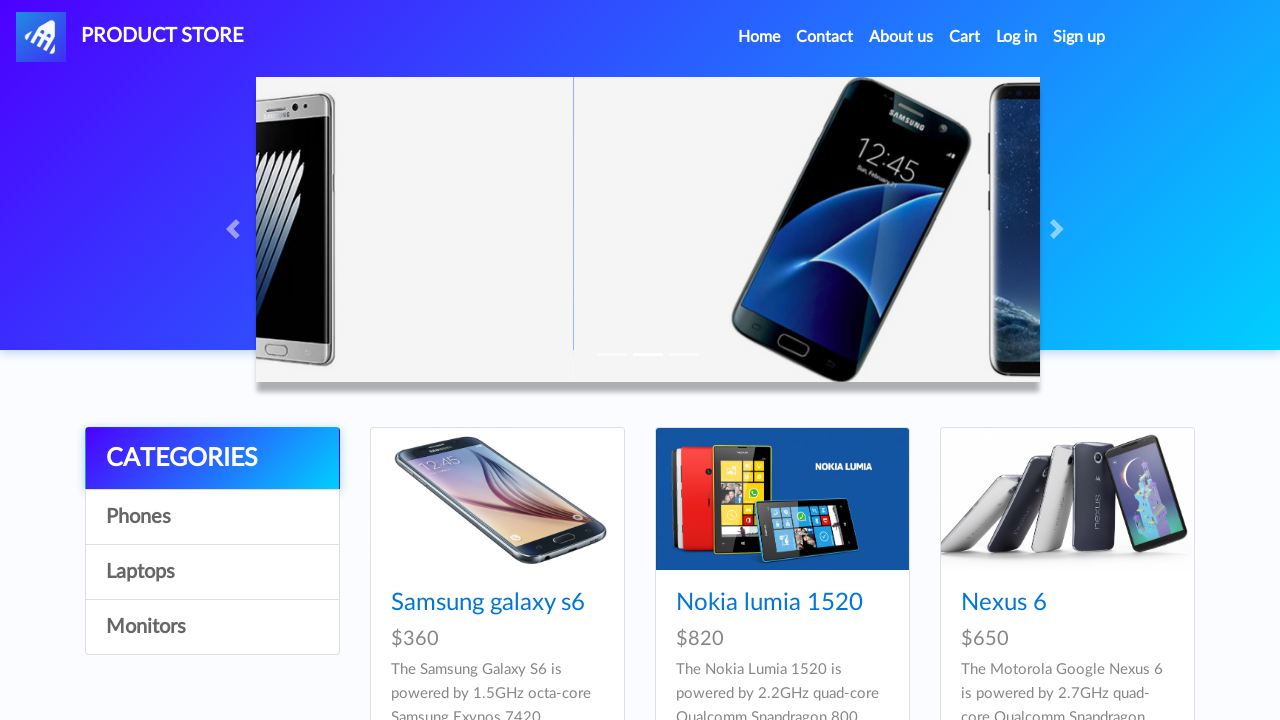

Retrieved Nokia Lumia 1520 text: 'Nokia lumia 1520'
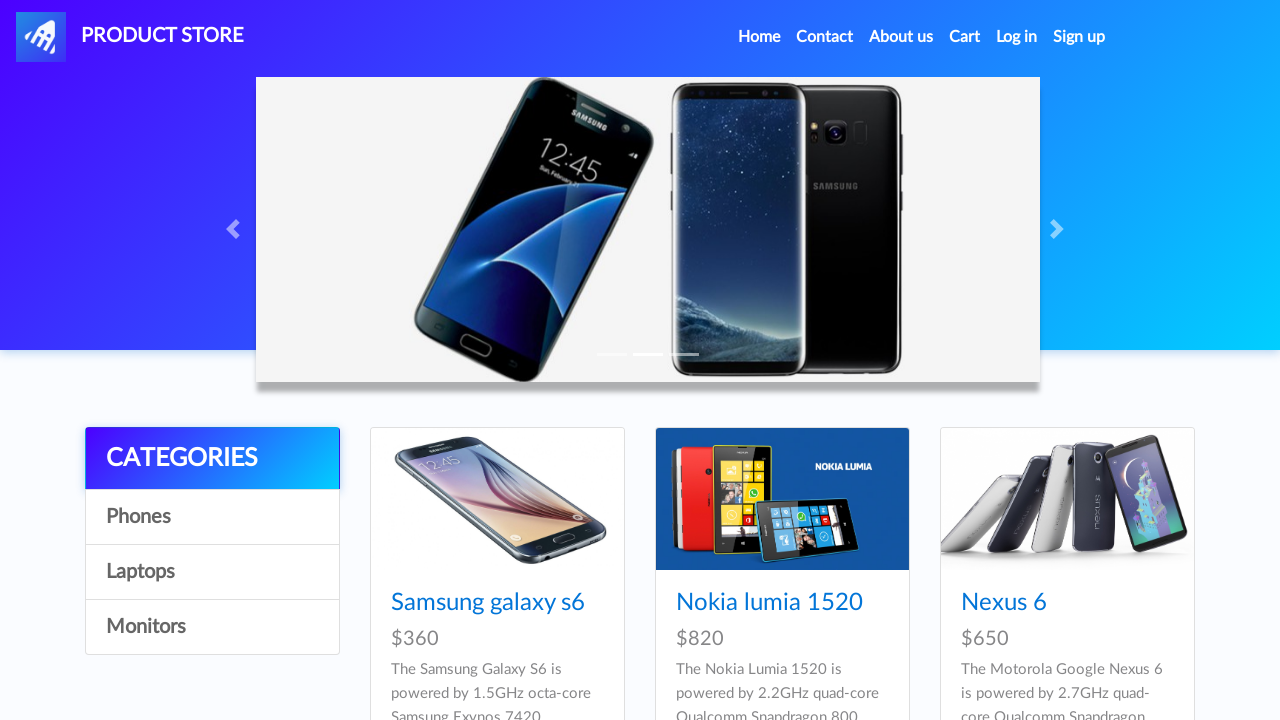

Located Nexus 6 by partial link text
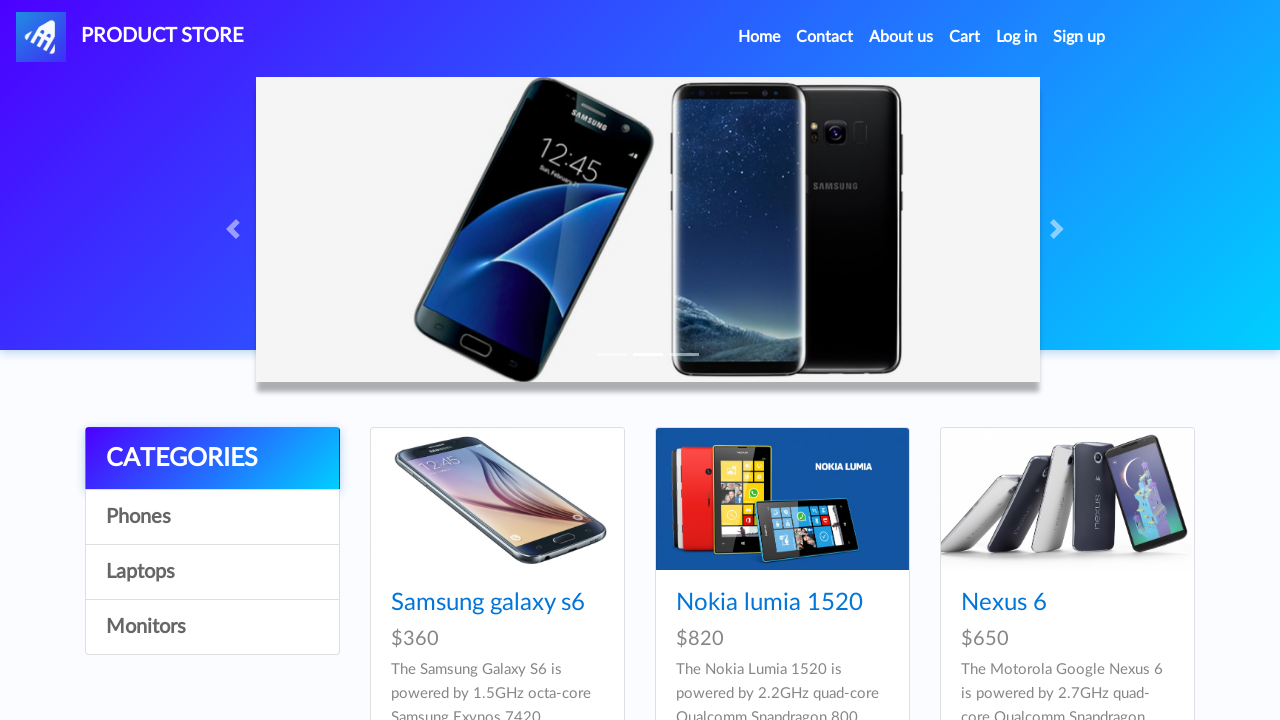

Retrieved Nexus 6 text: 'Nexus 6'
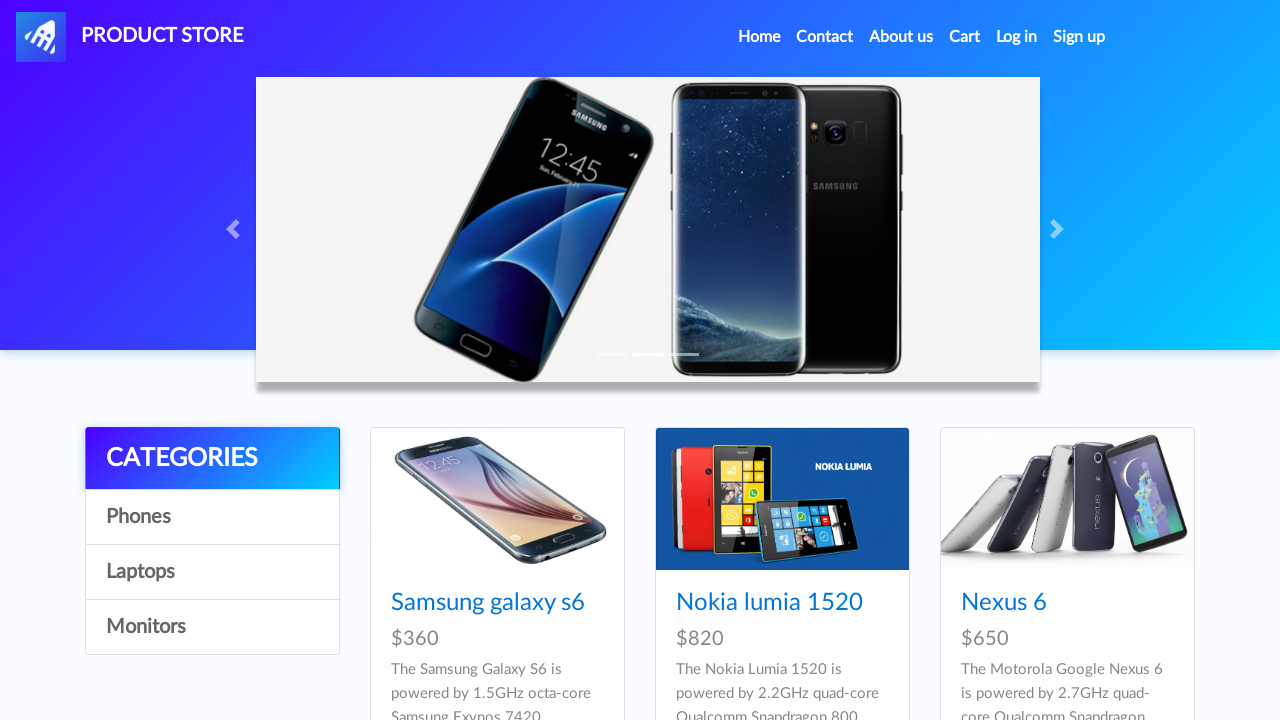

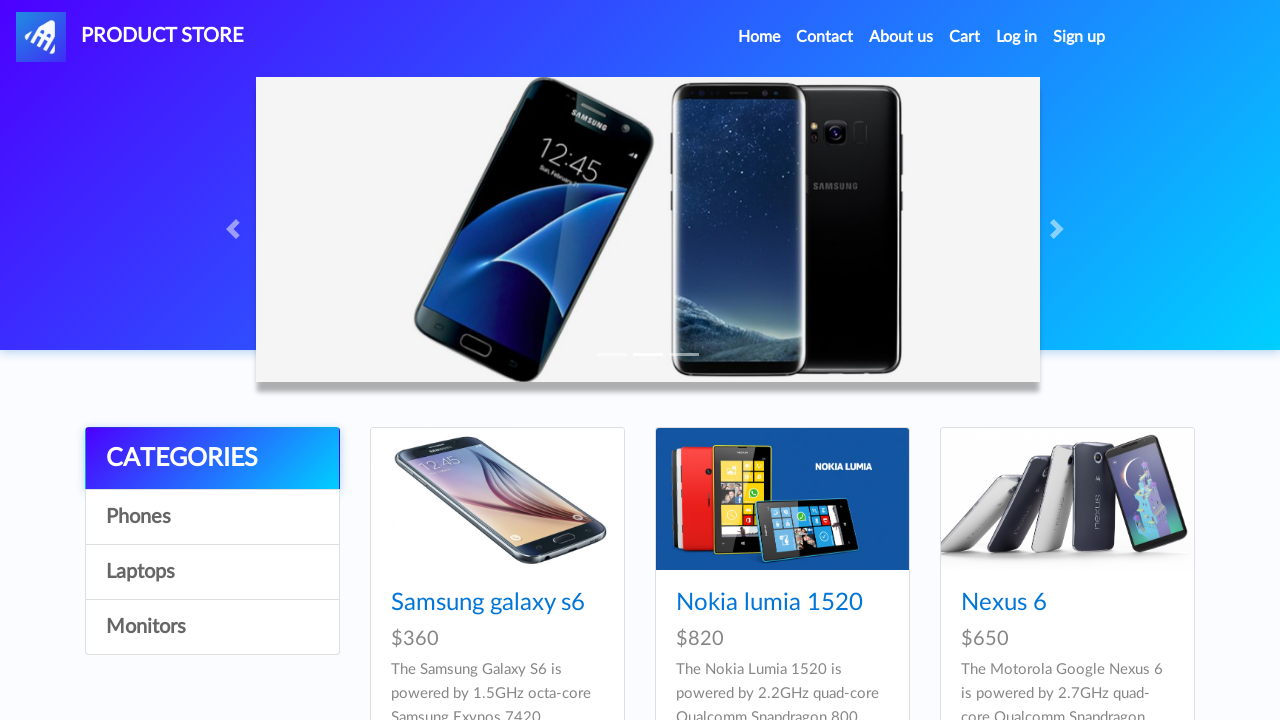